Navigates to Human Benchmark typing test page, clicks on the text box to start the test, reads the incomplete characters that need to be typed, and sends keystrokes to complete the typing test.

Starting URL: https://humanbenchmark.com/tests/typing

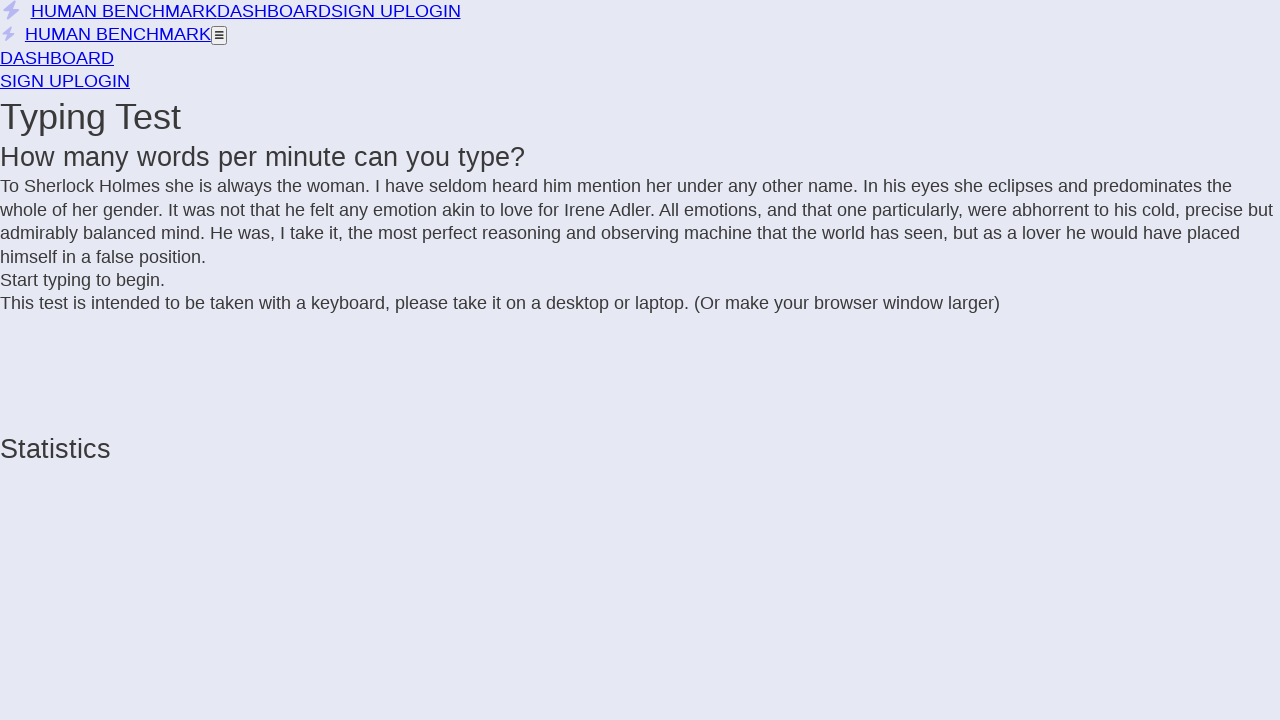

Typing test area loaded
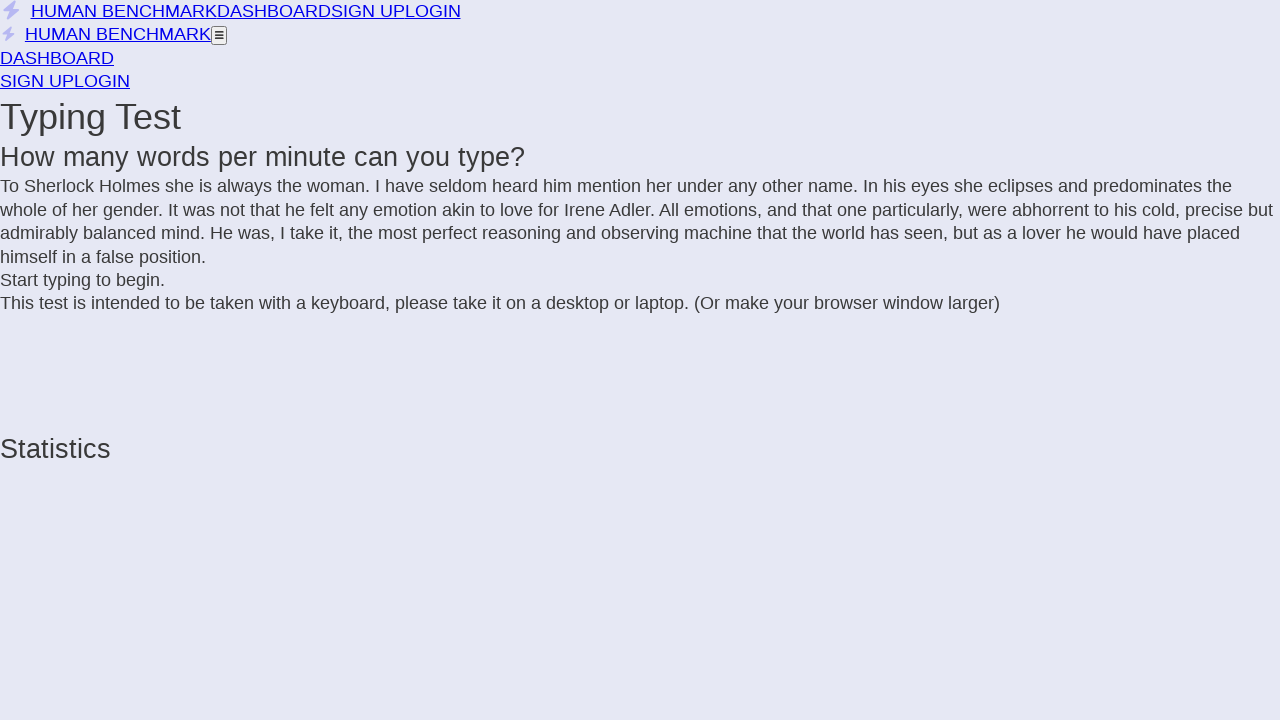

Clicked on typing test text box to start the test at (640, 222) on div.letters.notranslate
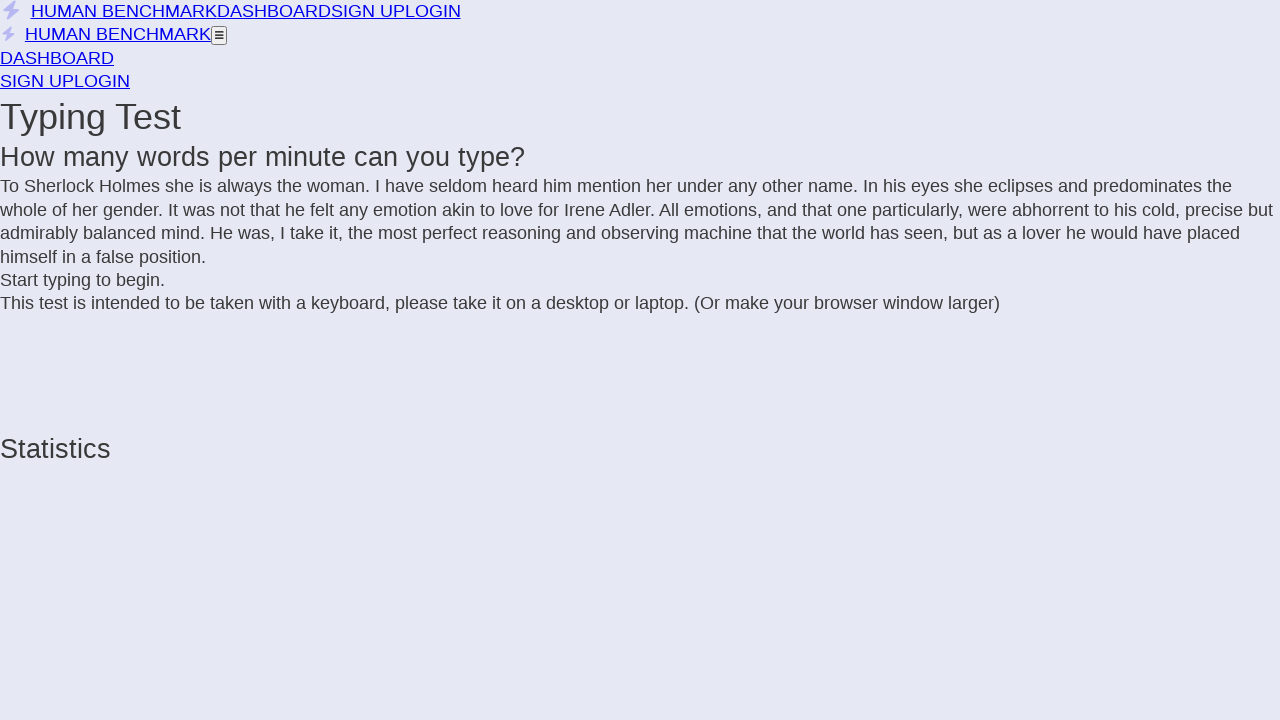

Retrieved all incomplete characters that need to be typed
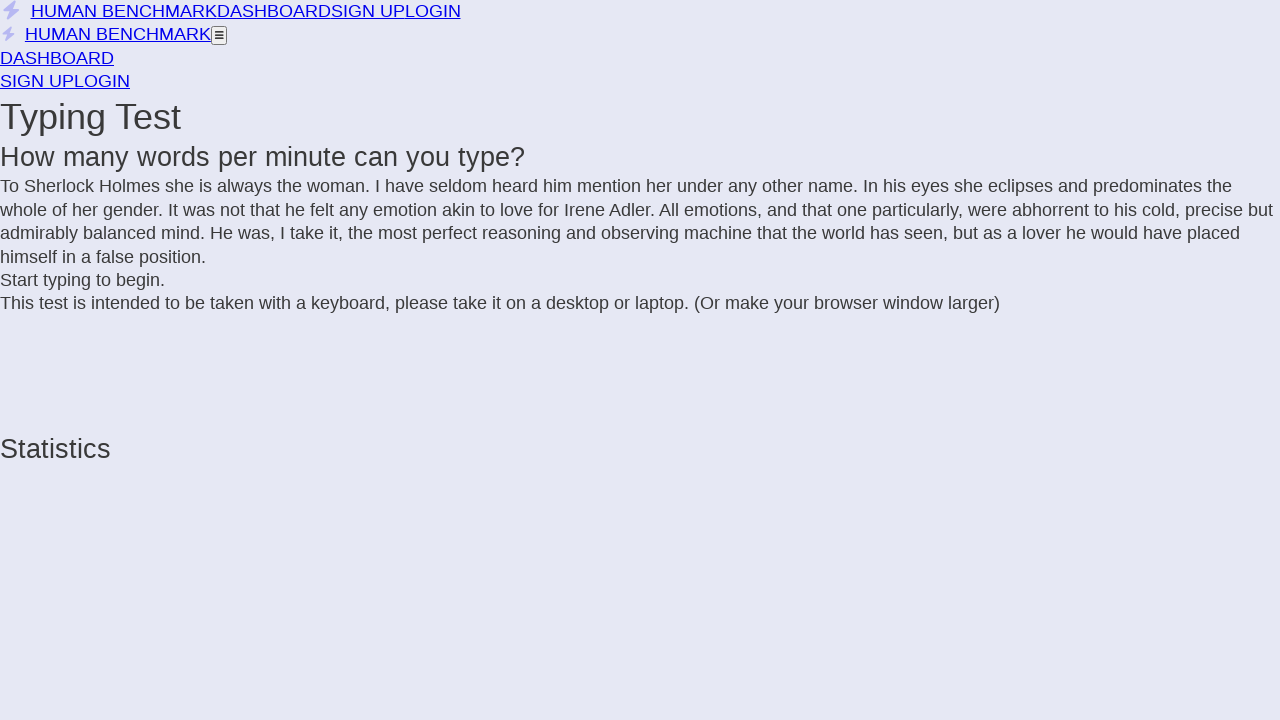

Built text string to type with 498 characters
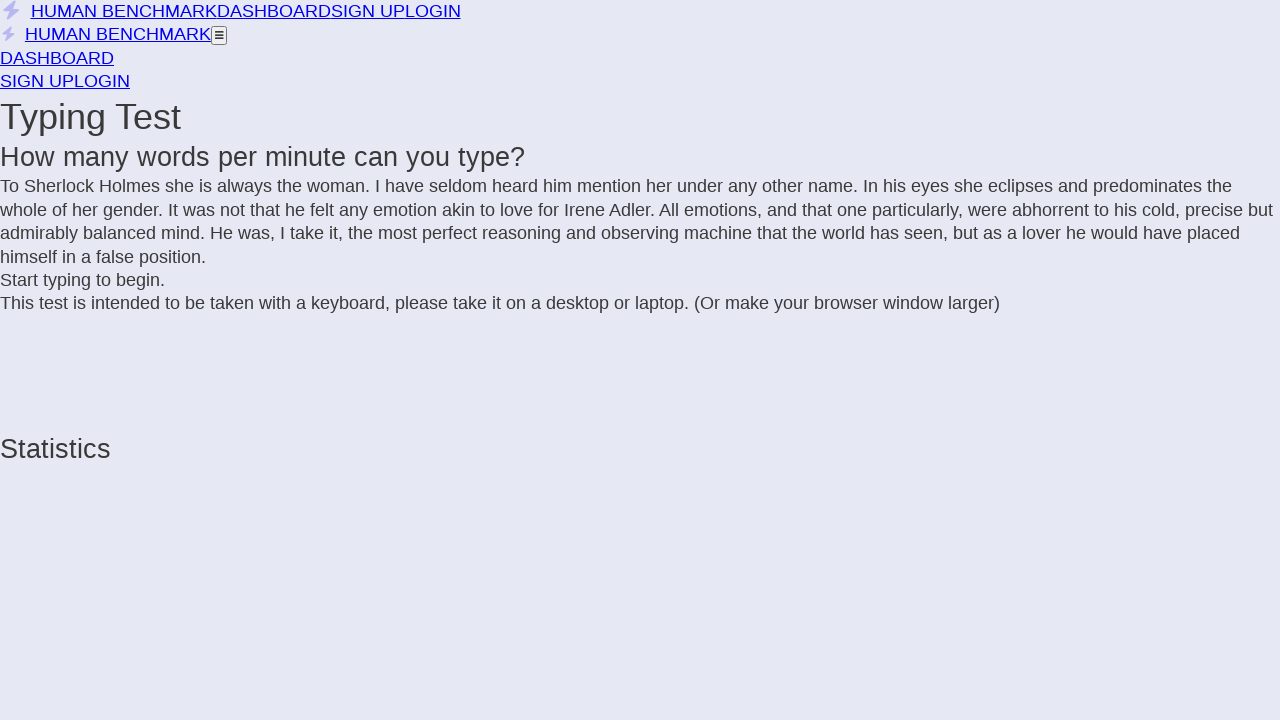

Typed 498 characters into the typing test box on div.letters.notranslate
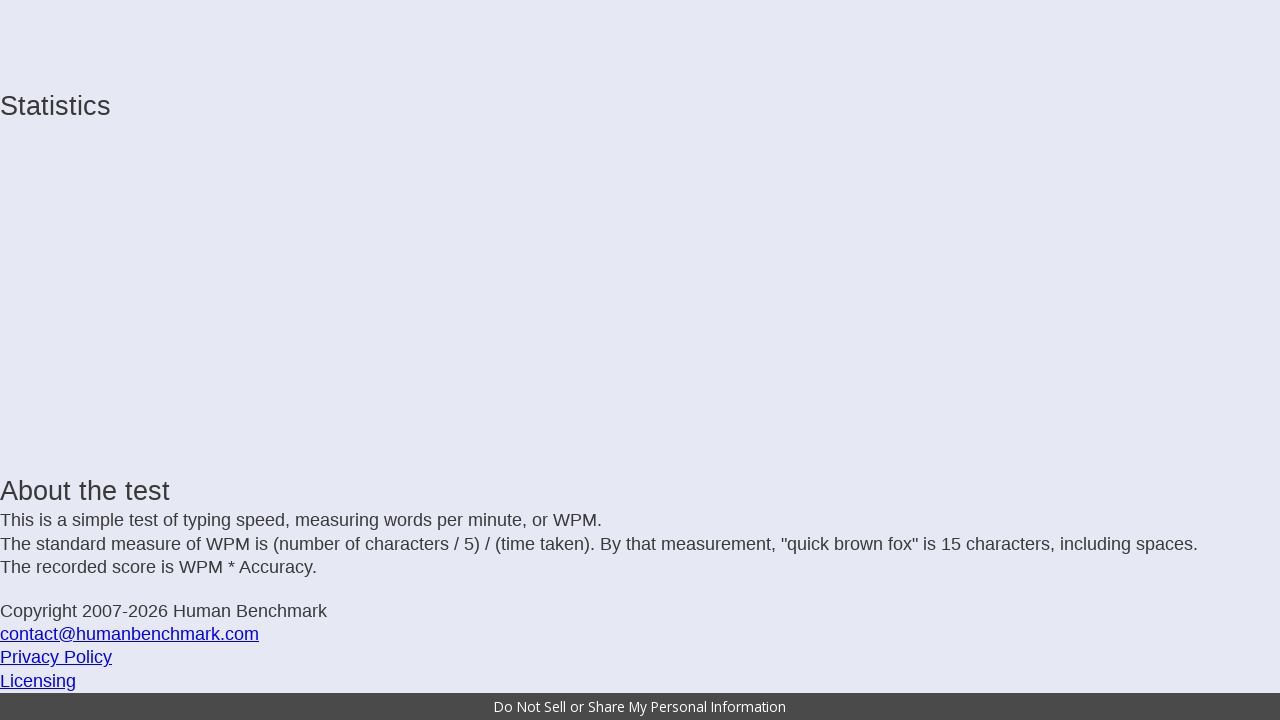

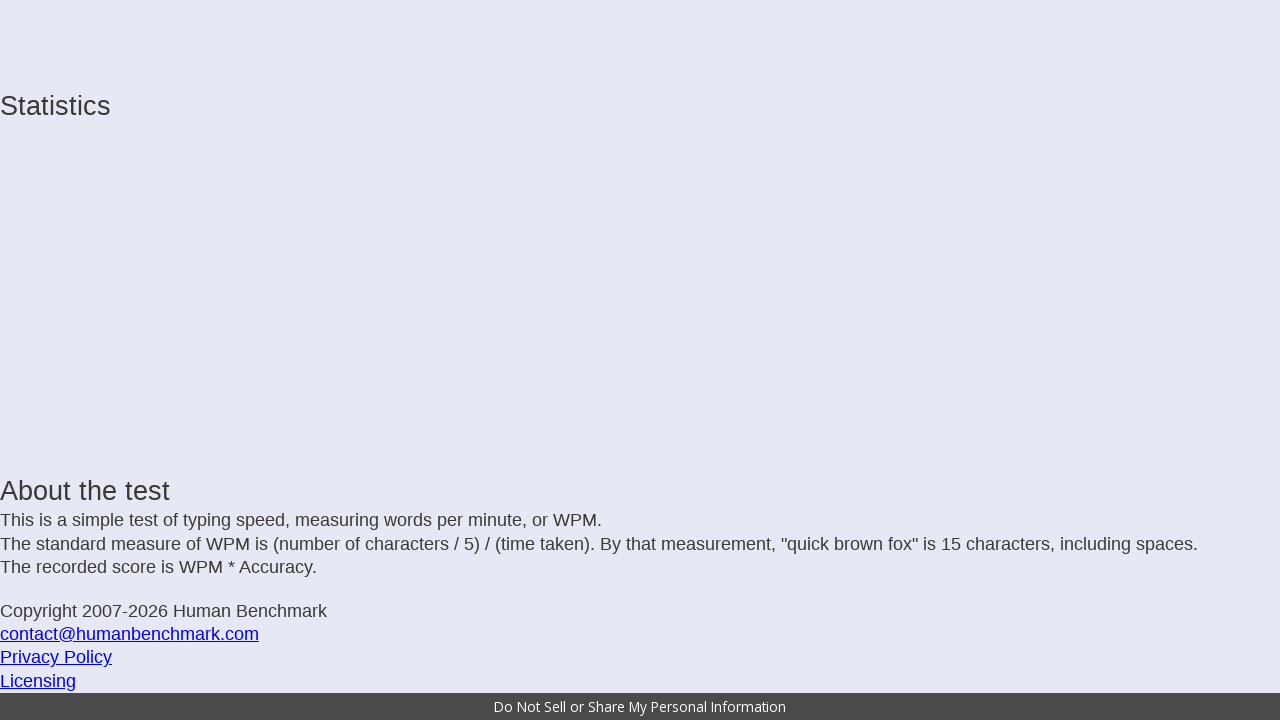